Tests opting out of A/B tests by adding an opt-out cookie on the homepage before navigating to the A/B test page

Starting URL: http://the-internet.herokuapp.com

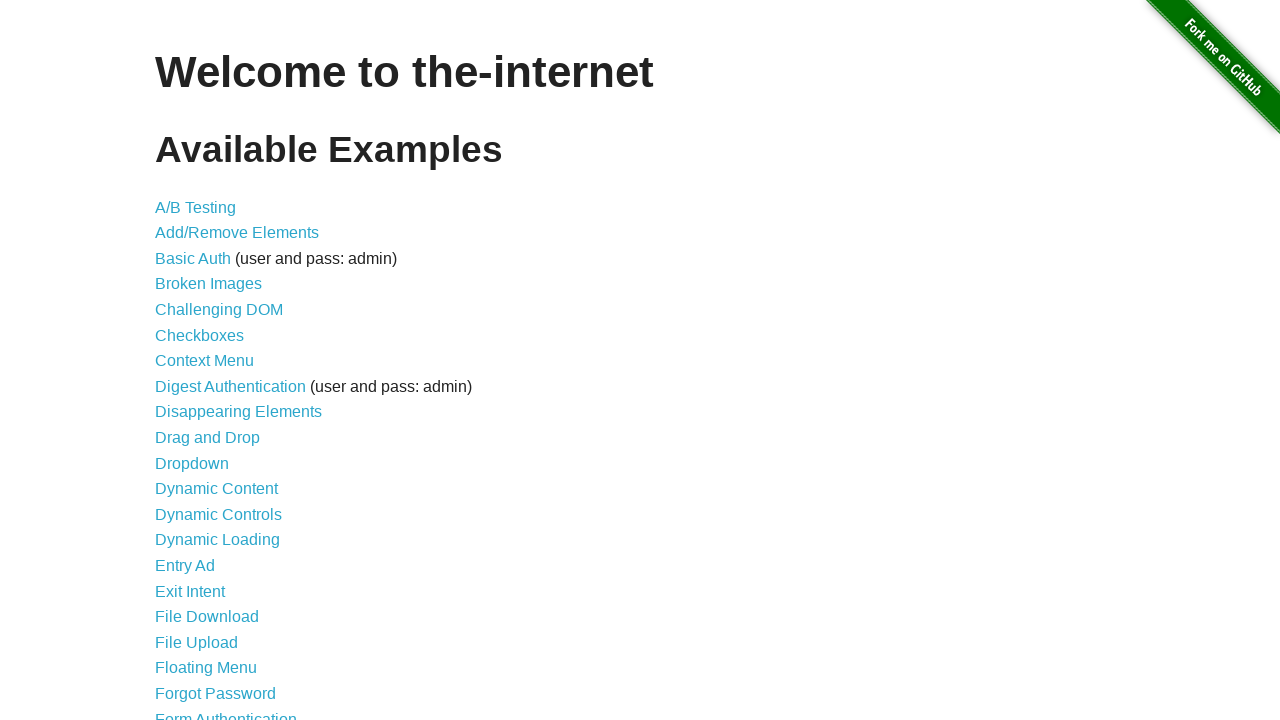

Added optimizelyOptOut cookie to context
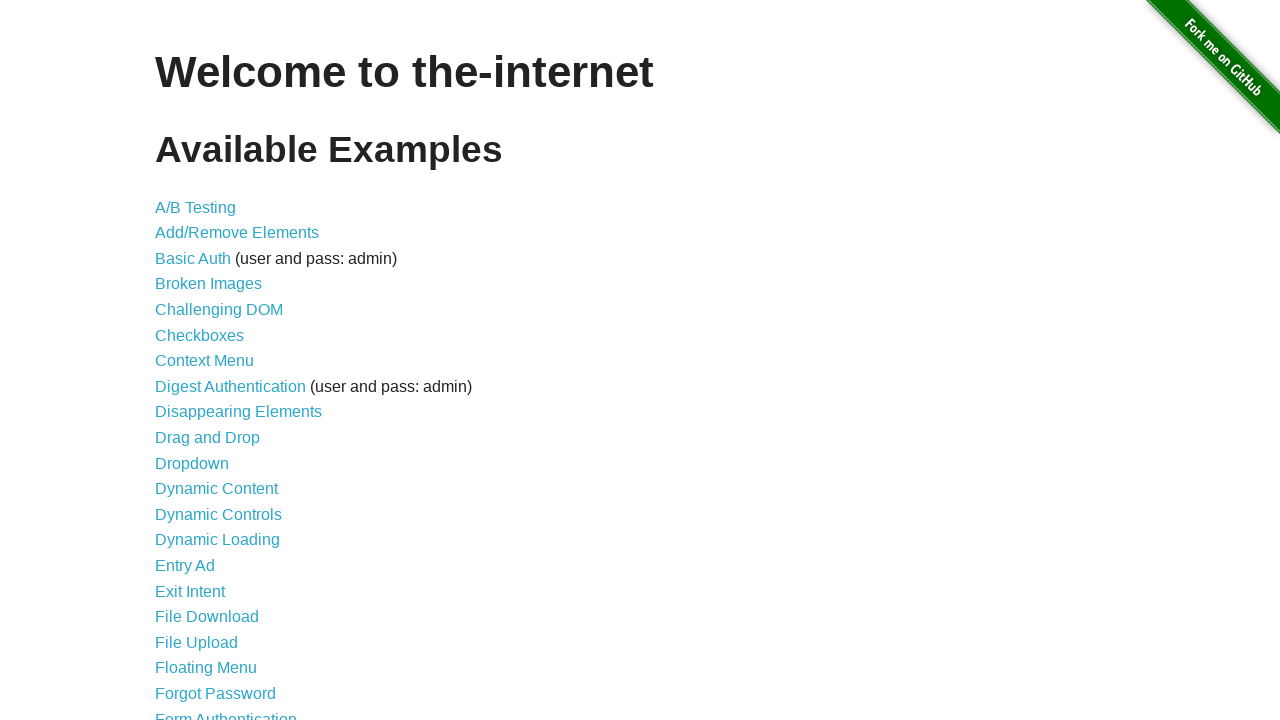

Navigated to A/B test page with opt-out cookie applied
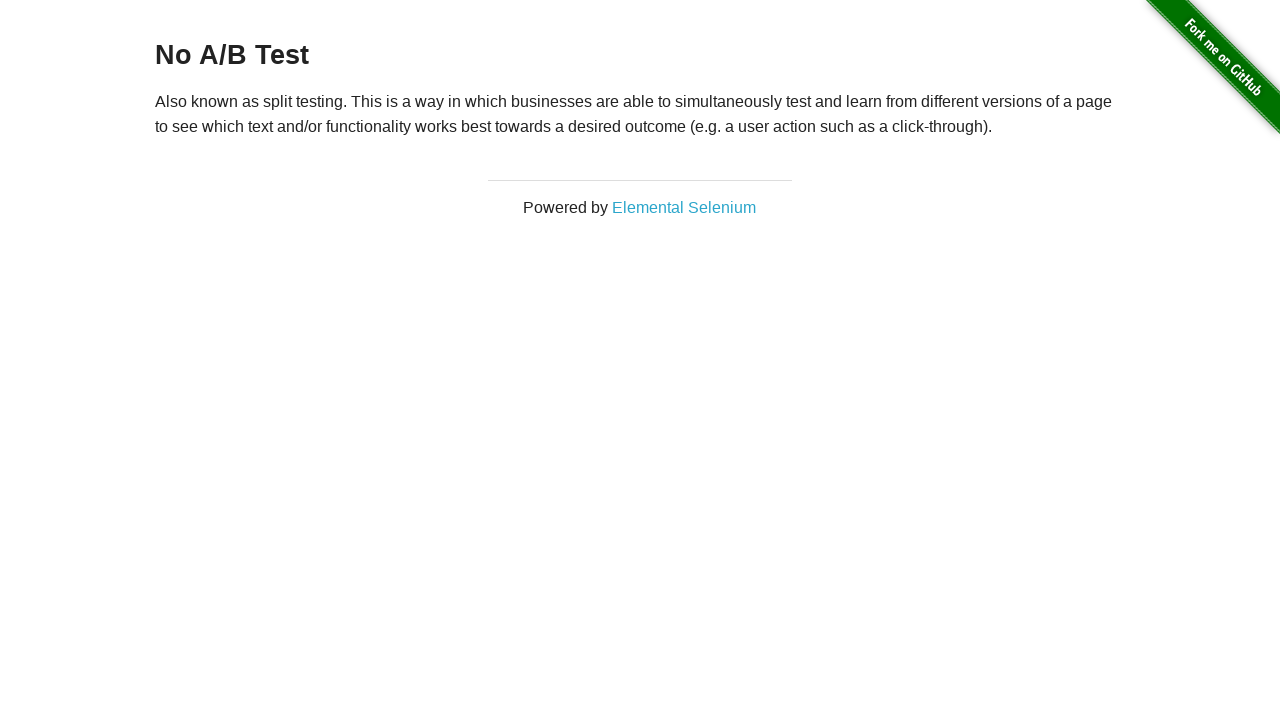

Page heading loaded, confirming A/B test page is ready with opt-out applied
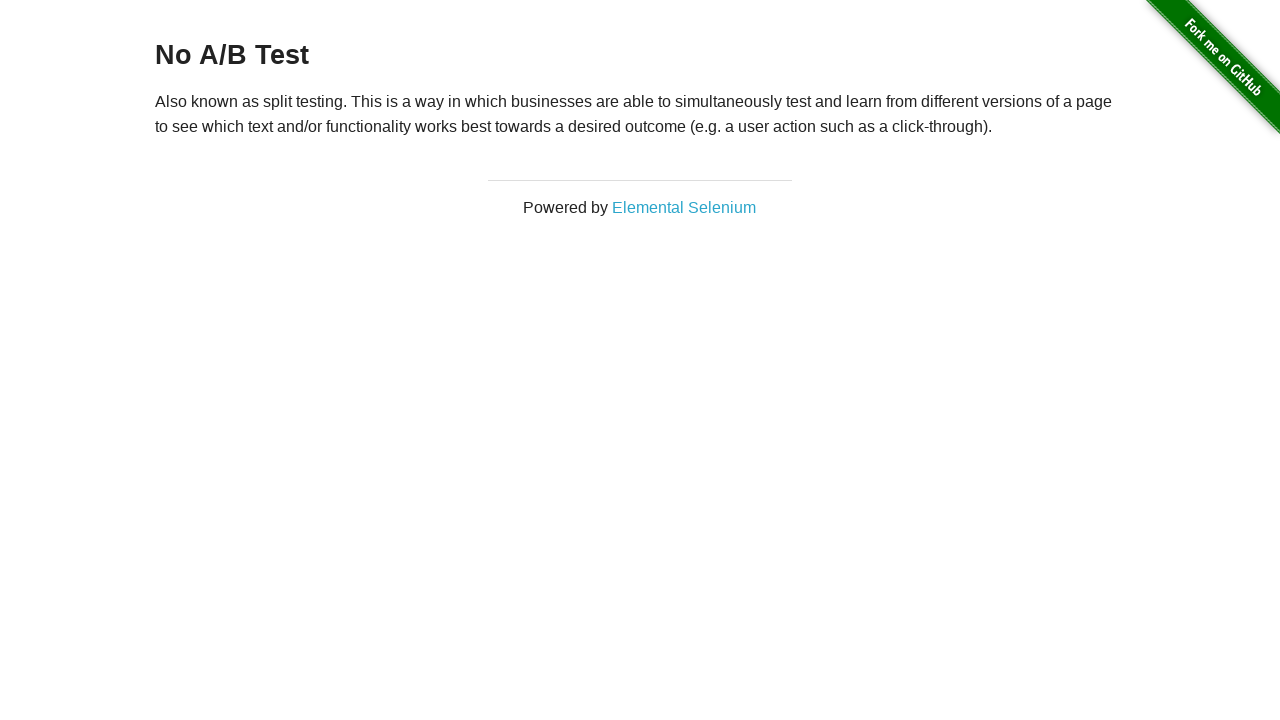

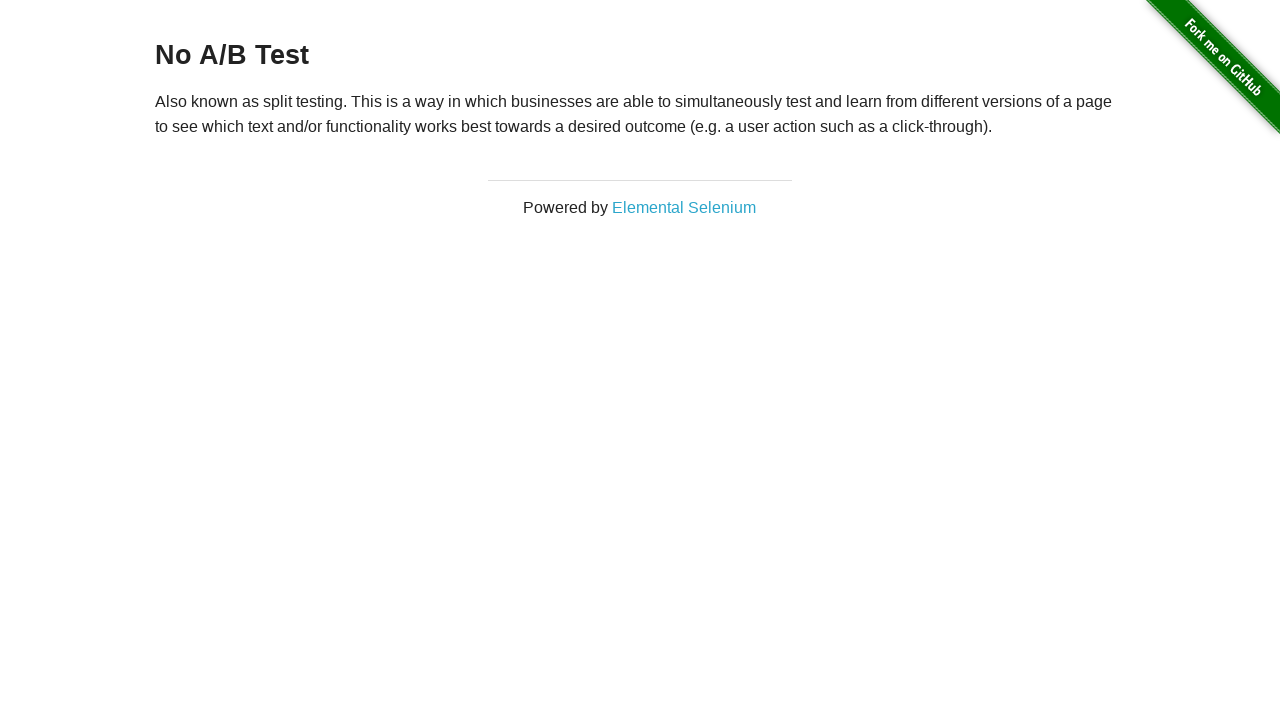